Tests the About page by filling in an email address in the newsletter subscription form and clicking the subscribe button in the footer.

Starting URL: https://acquireangel.com/about

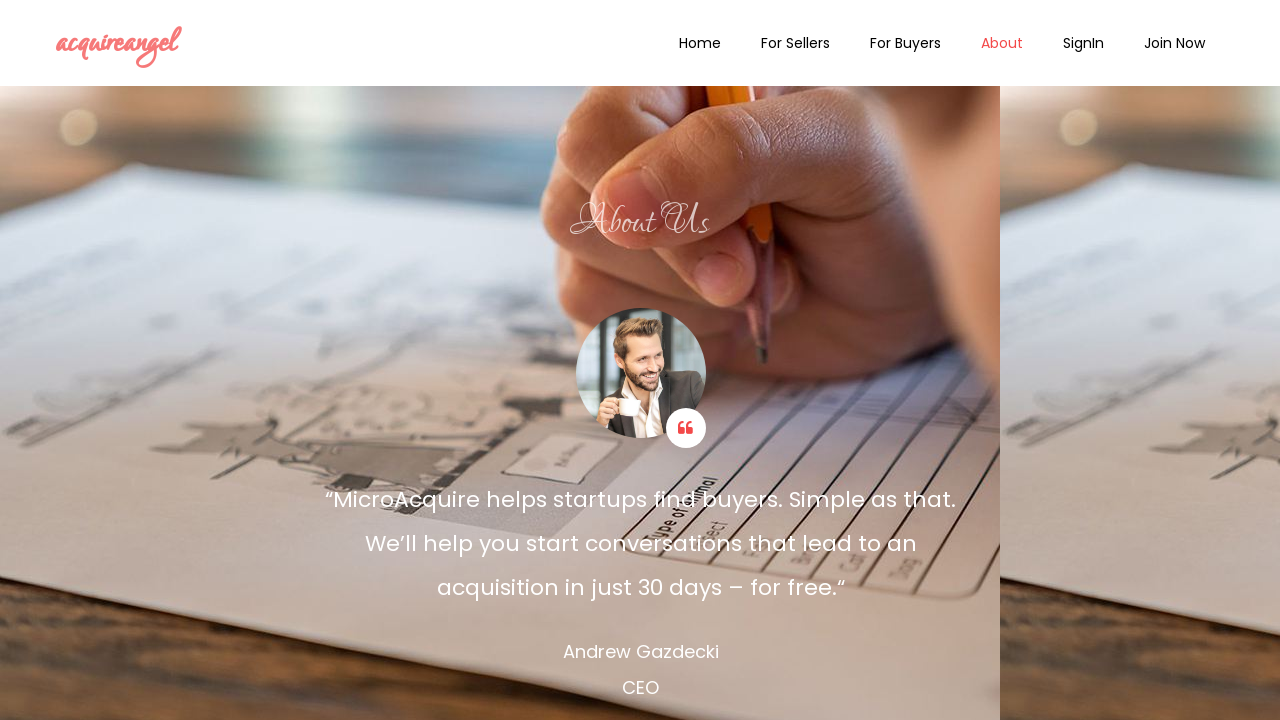

Page loaded with domcontentloaded state
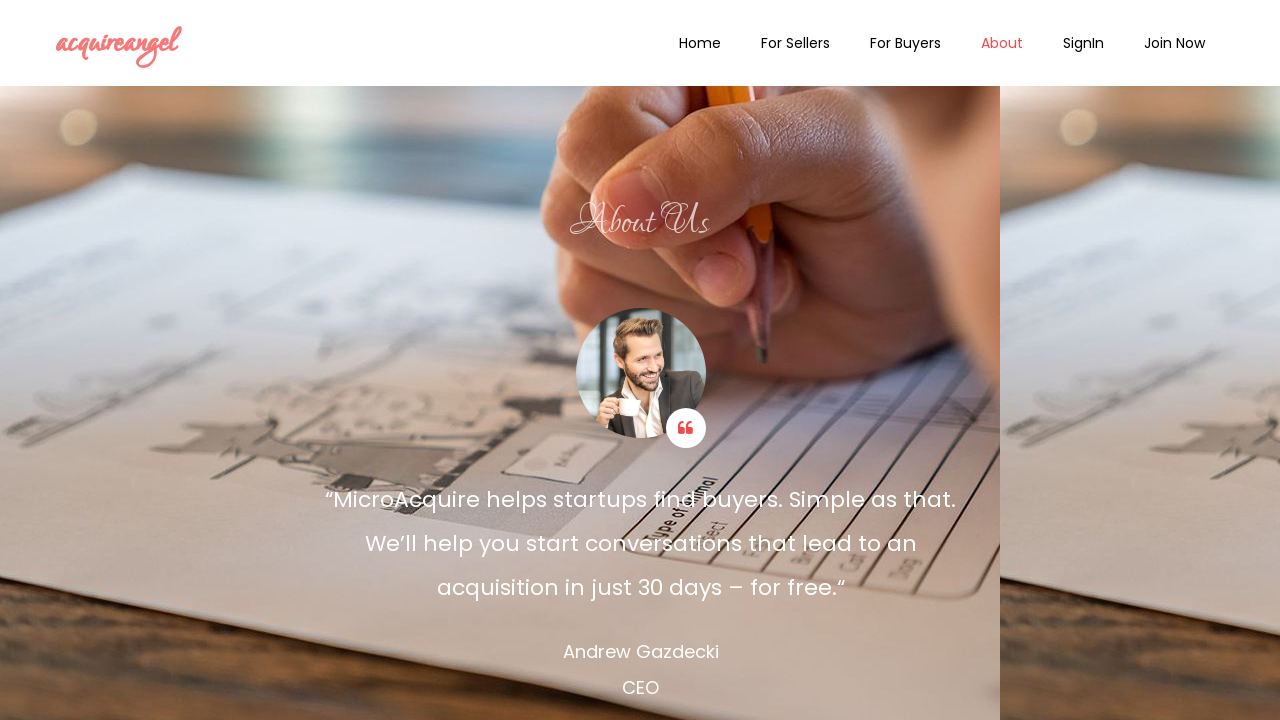

Filled email address 'abcd1234@gmail.com' in newsletter subscription form on input[type='email'], input[name='email'], input[placeholder*='email' i]
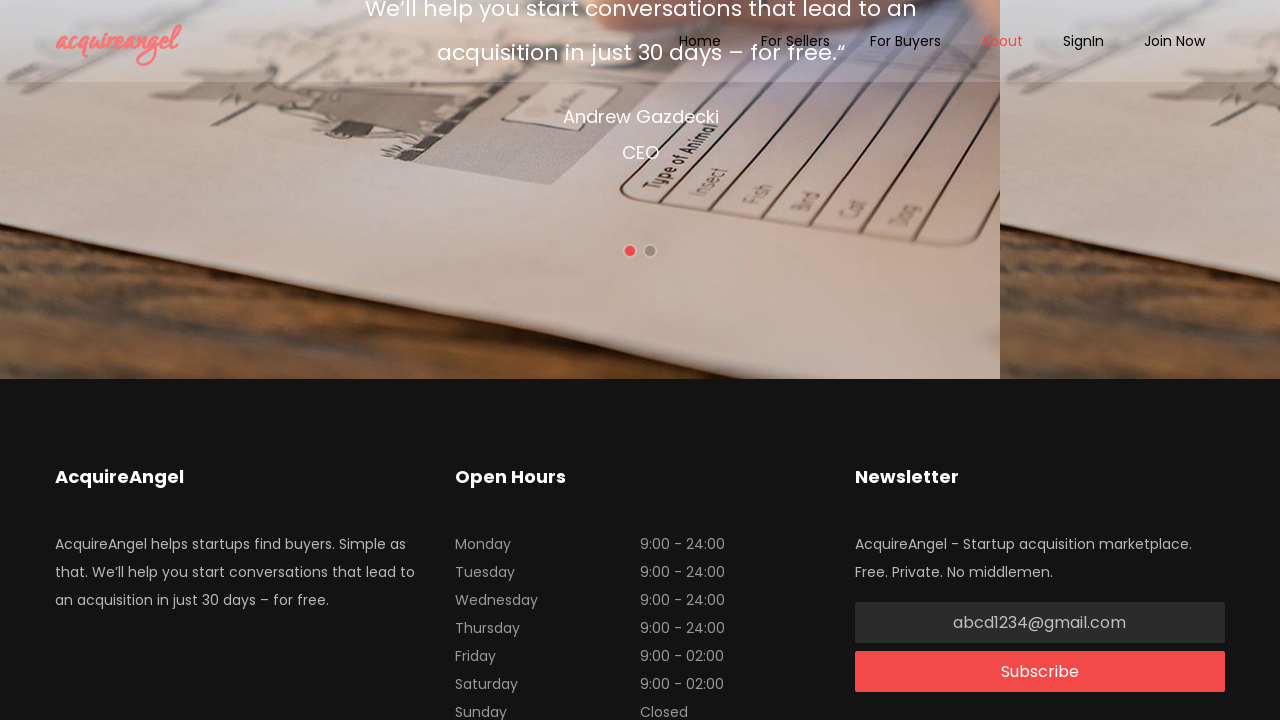

Clicked subscribe button in footer at (1040, 672) on button:has-text('Subscribe'), input[type='submit'][value*='Subscribe' i], button
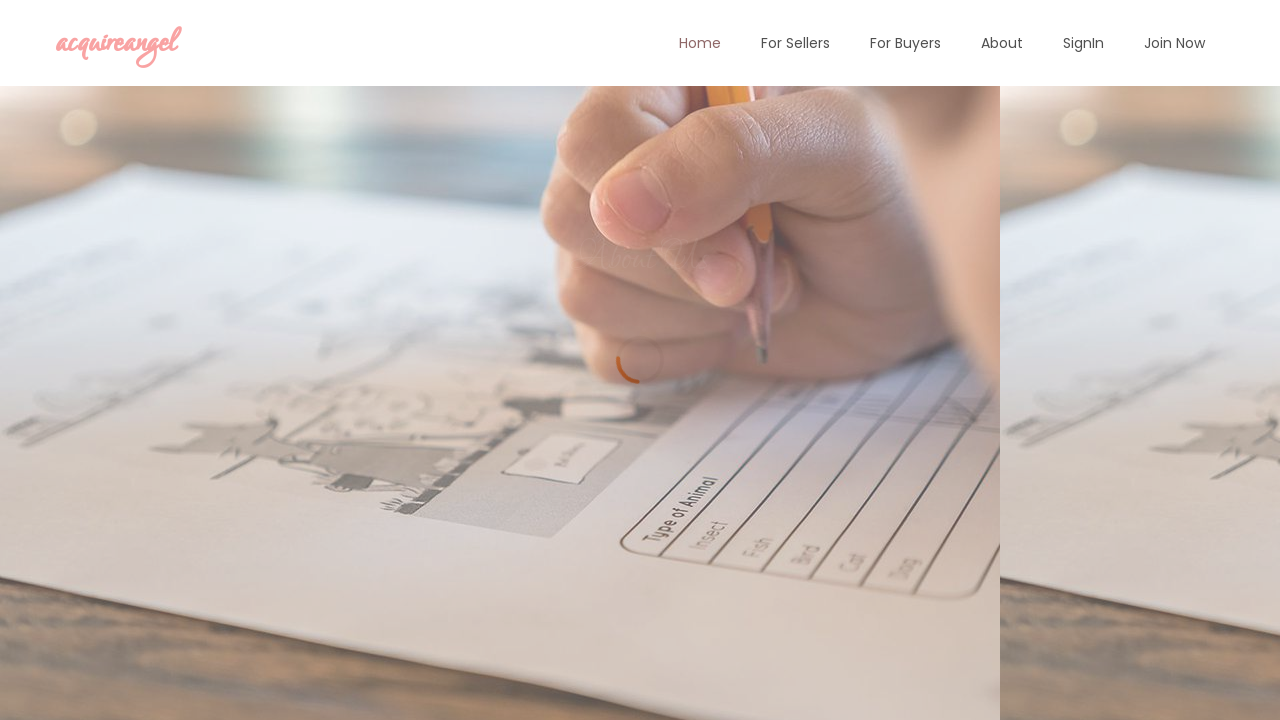

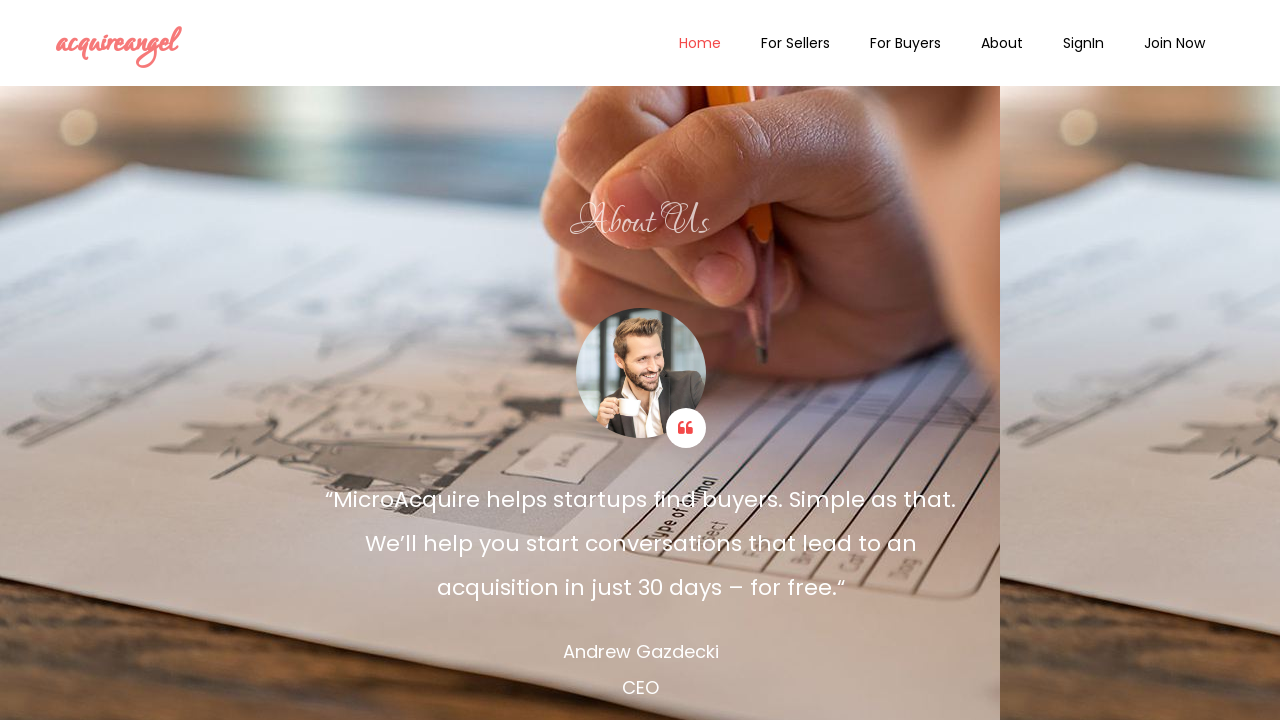